Tests dropdown menu interaction by hovering over a dropdown button and clicking on the "Laptops" option

Starting URL: https://testautomationpractice.blogspot.com/

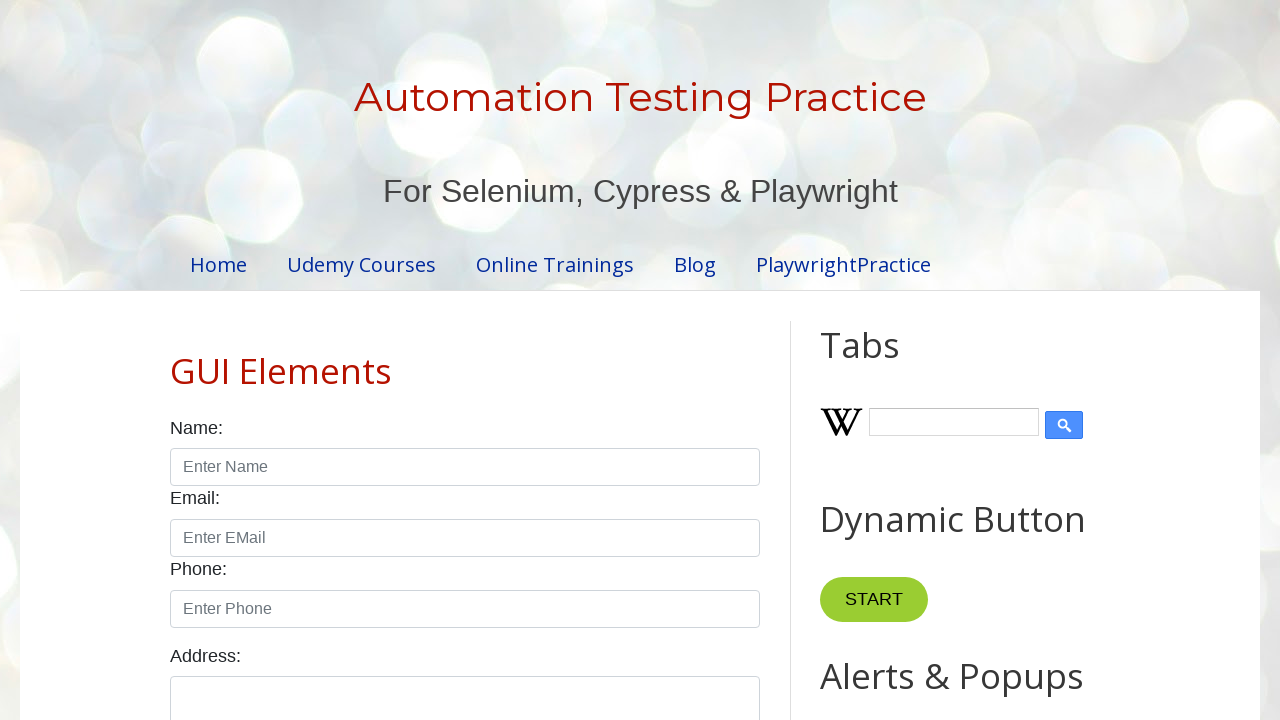

Hovered over dropdown button to reveal menu options at (868, 360) on .dropbtn
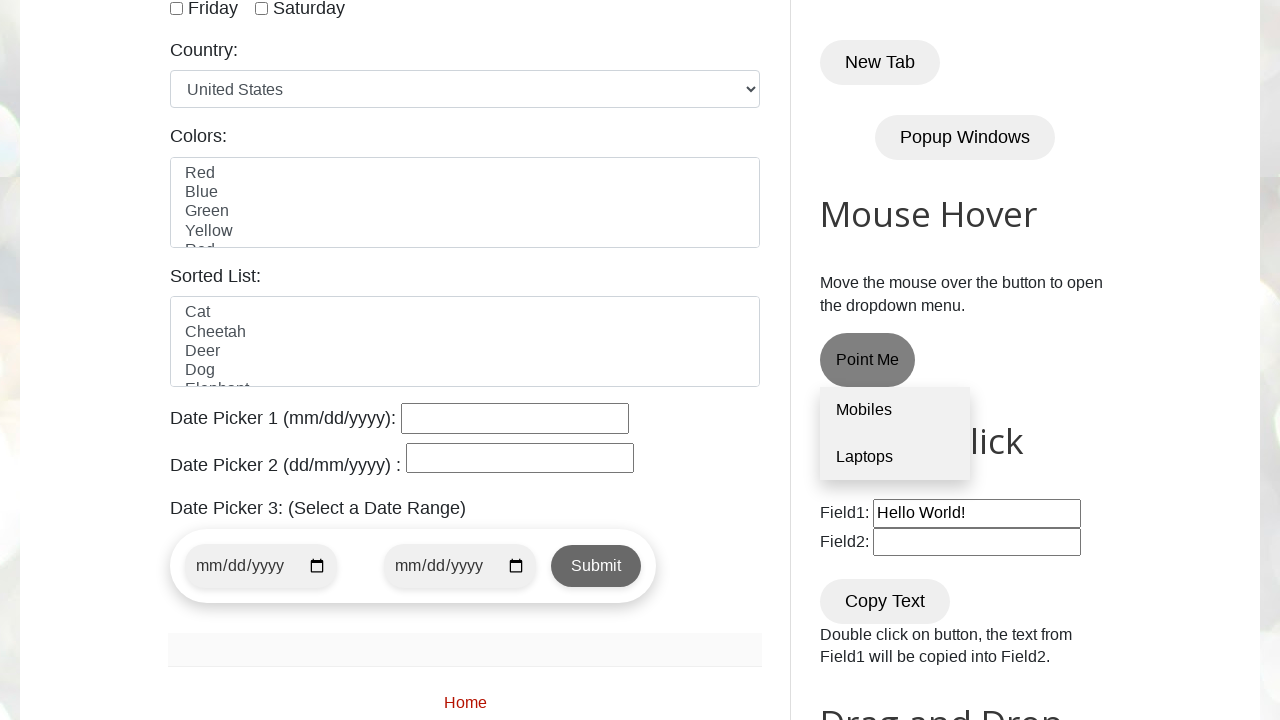

Clicked on 'Laptops' option from dropdown menu at (895, 457) on xpath=//a[text()='Laptops']
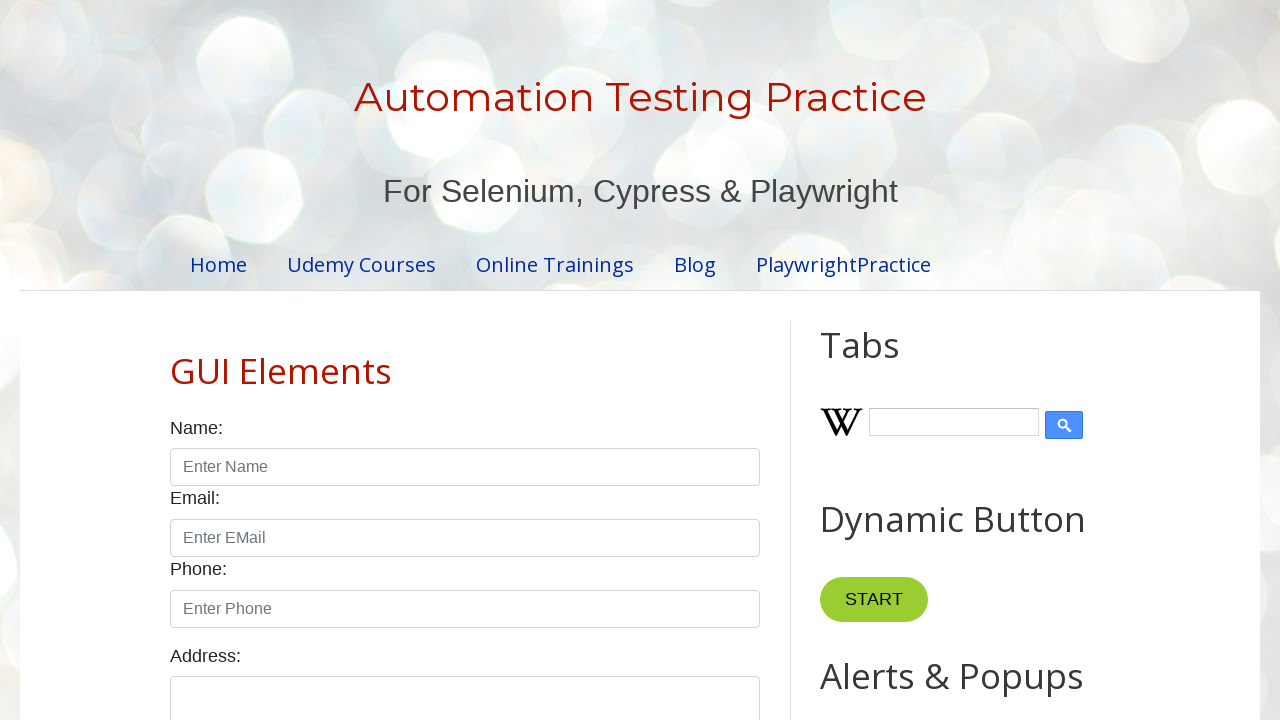

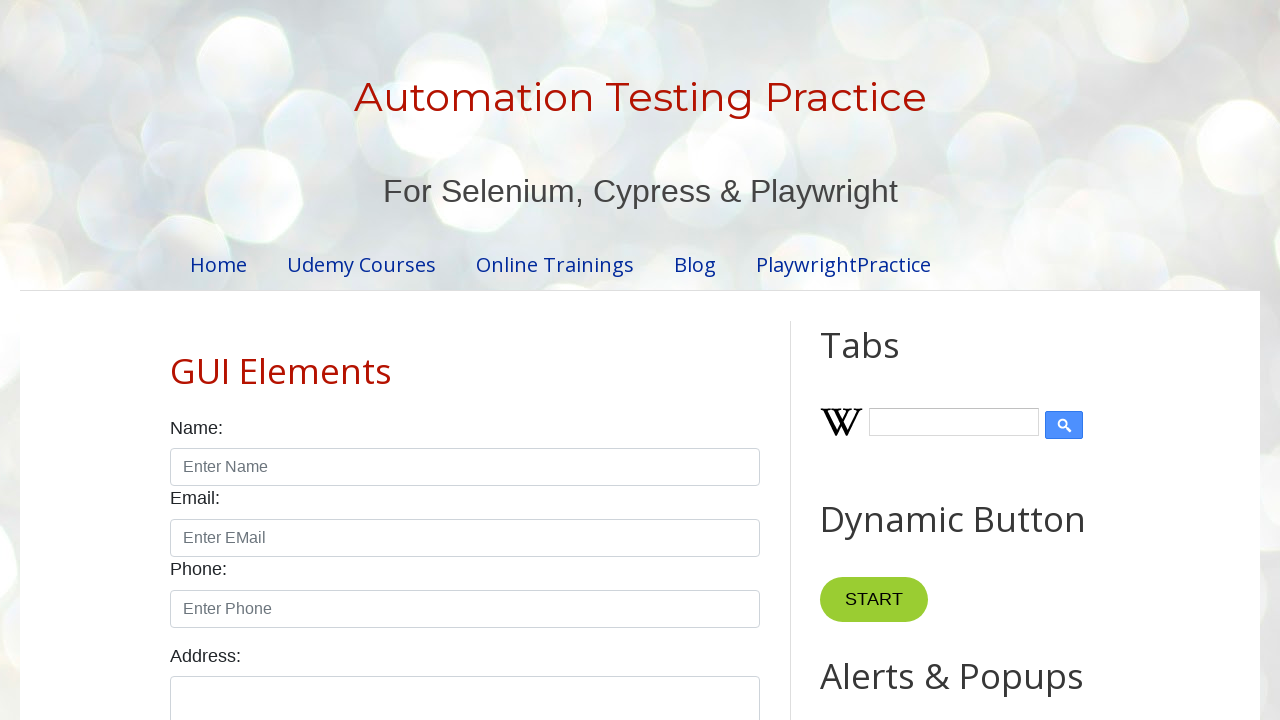